Tests form submission with boundary day value (01), verifying successful submission

Starting URL: https://elenarivero.github.io/ejercicio3/index.html

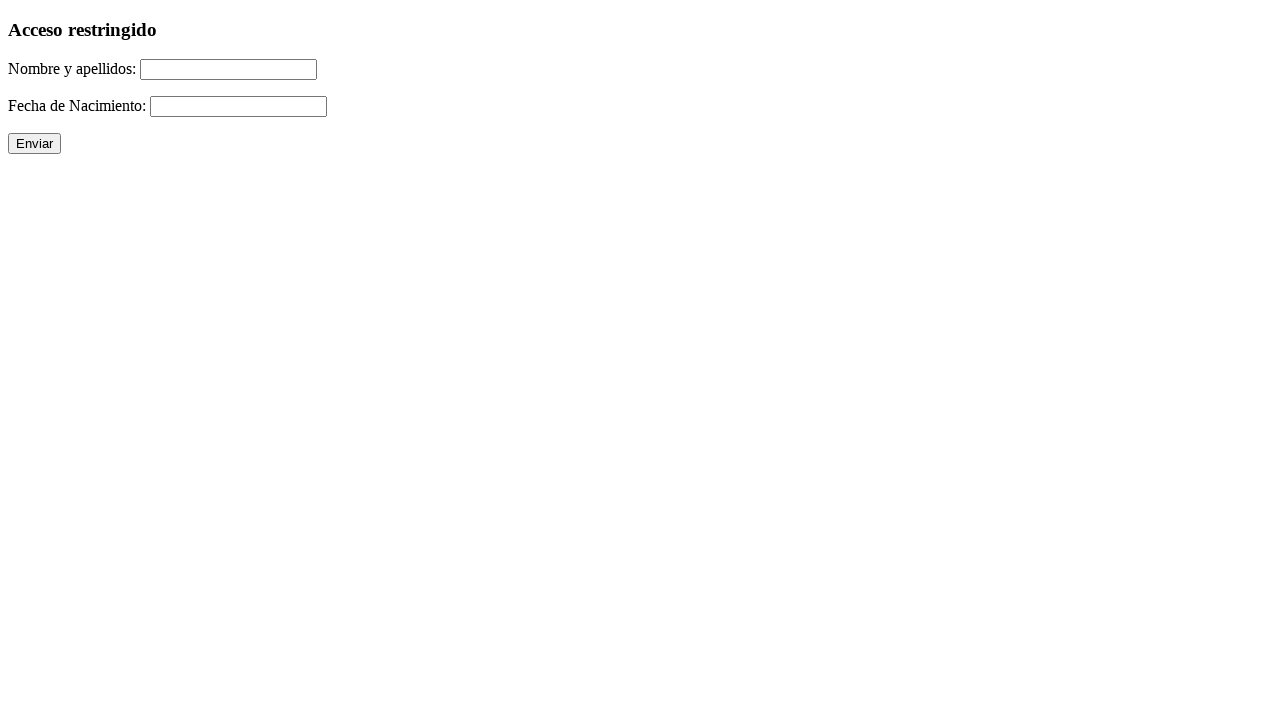

Filled name field with 'Jesus Garcia-Pereira' on #nomap
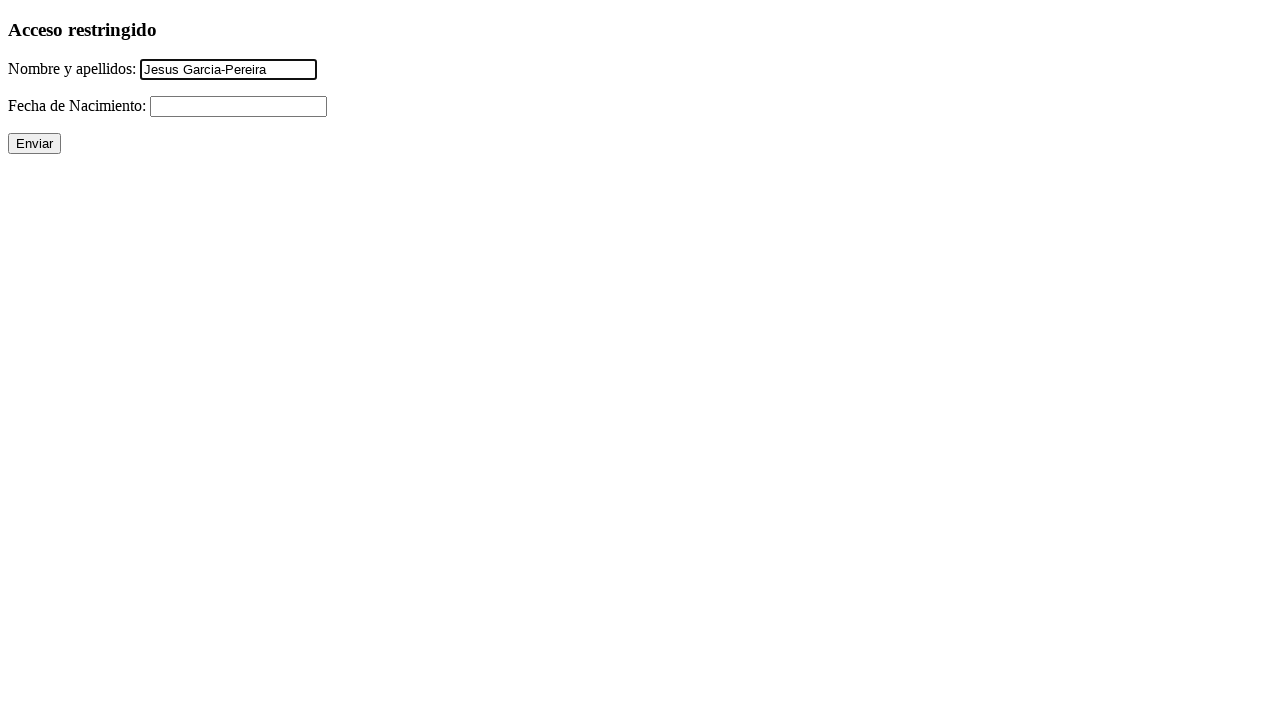

Filled date field with boundary day value '01/07/1990' on #fecha
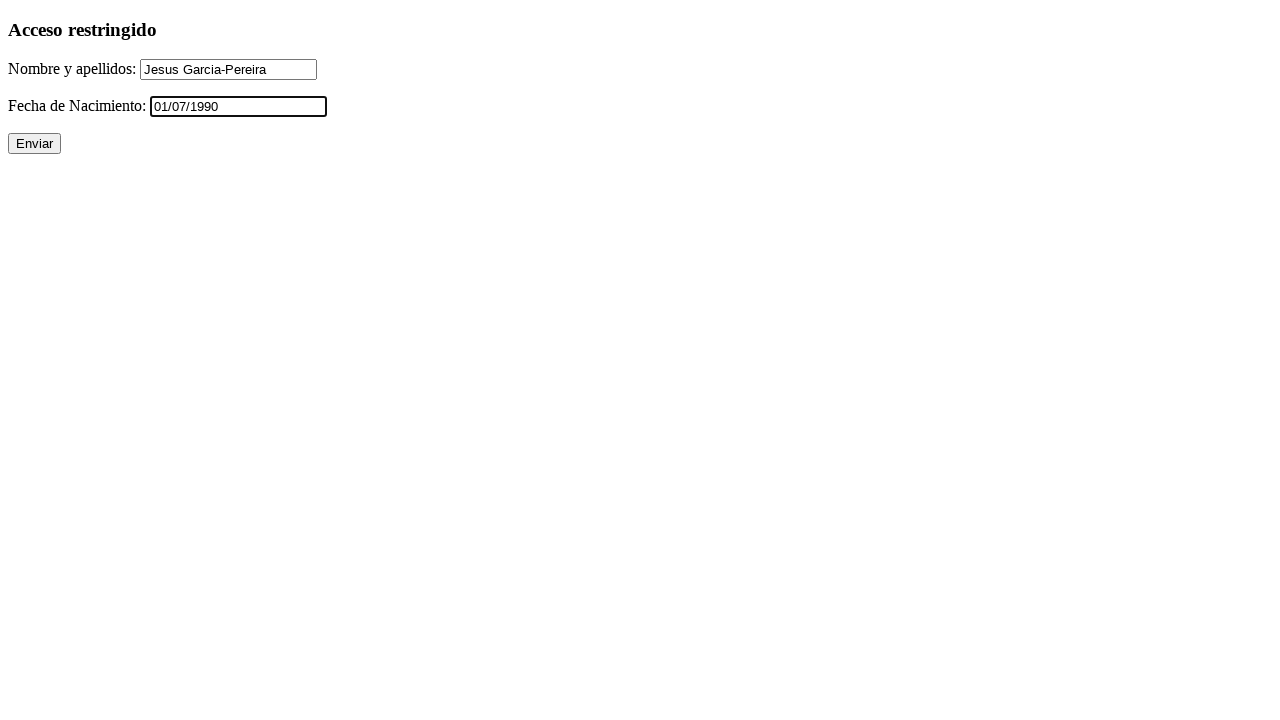

Clicked submit button to submit form at (34, 144) on input[value='Enviar']
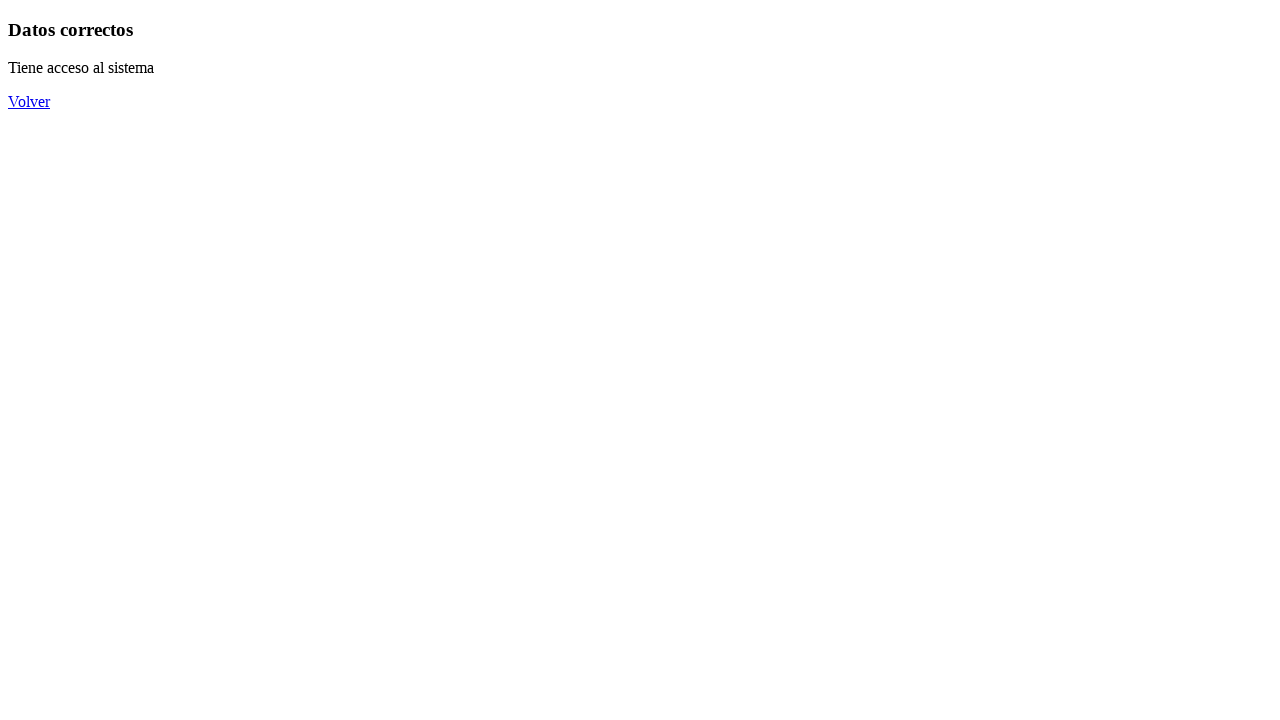

Form submitted successfully and success message displayed
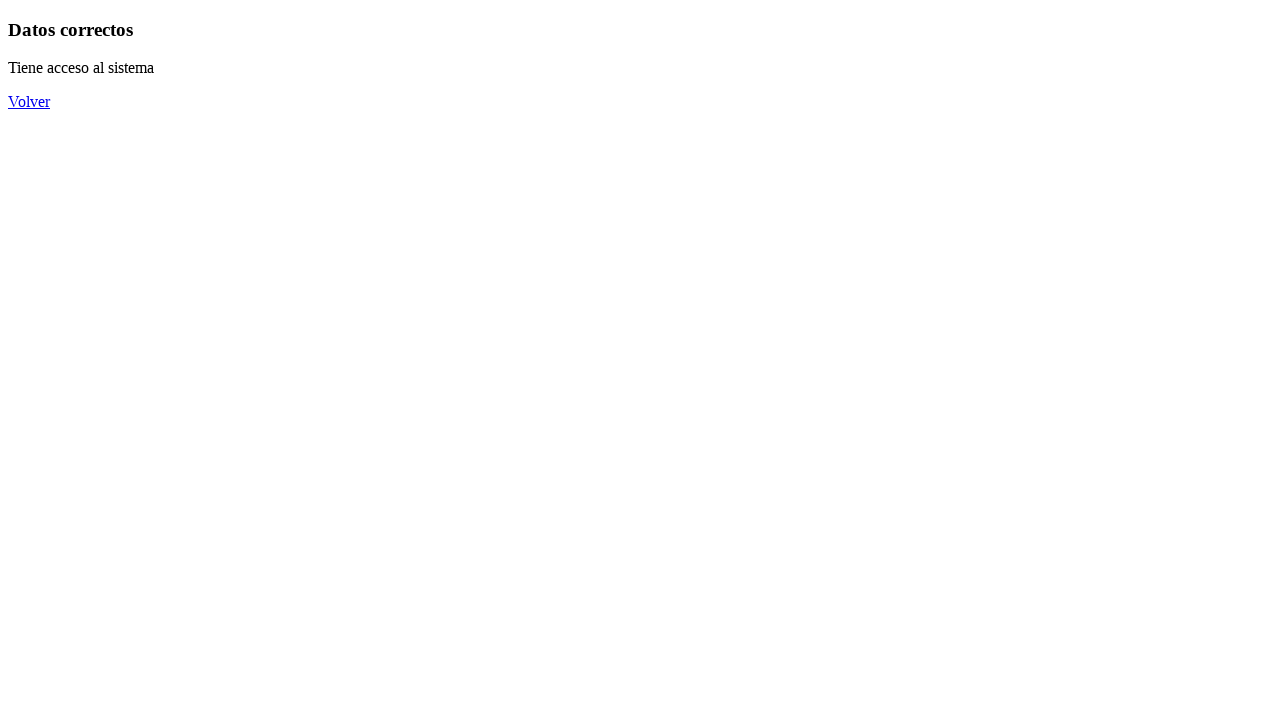

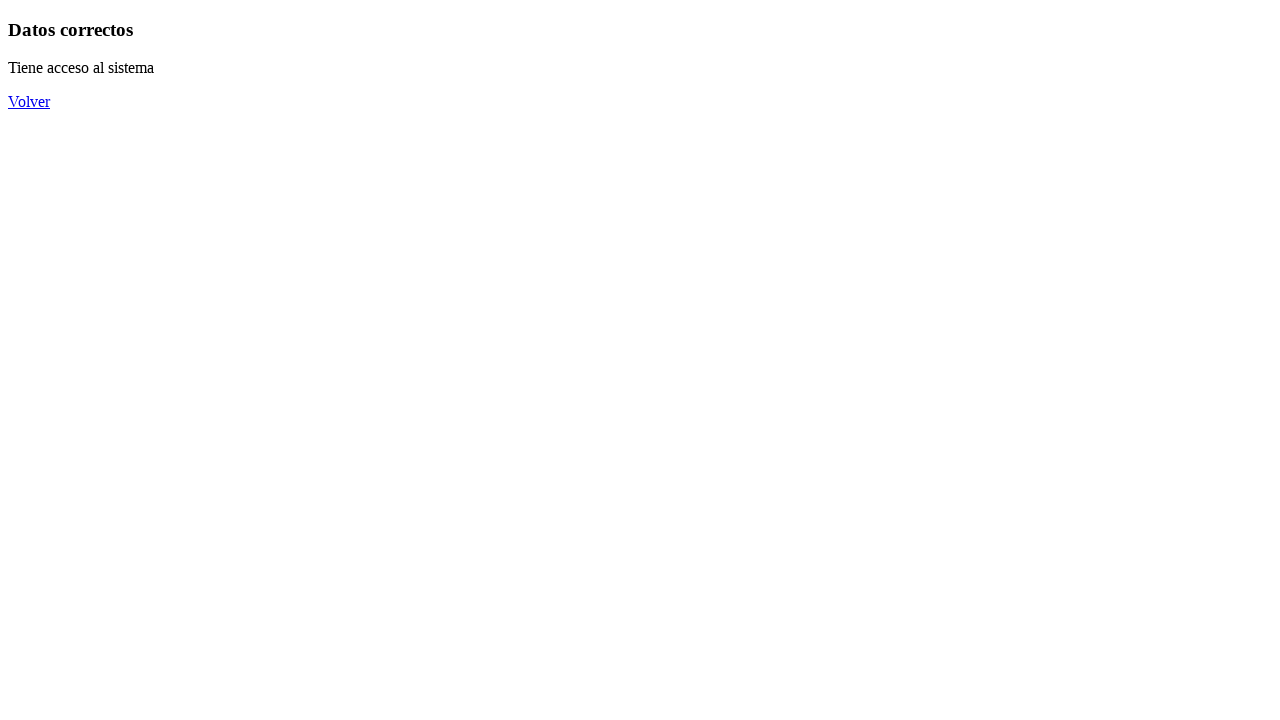